Tests switching between browser windows/tabs by clicking a button that opens a new tab, switching to the new tab, and then switching back to the original window

Starting URL: https://formy-project.herokuapp.com/switch-window

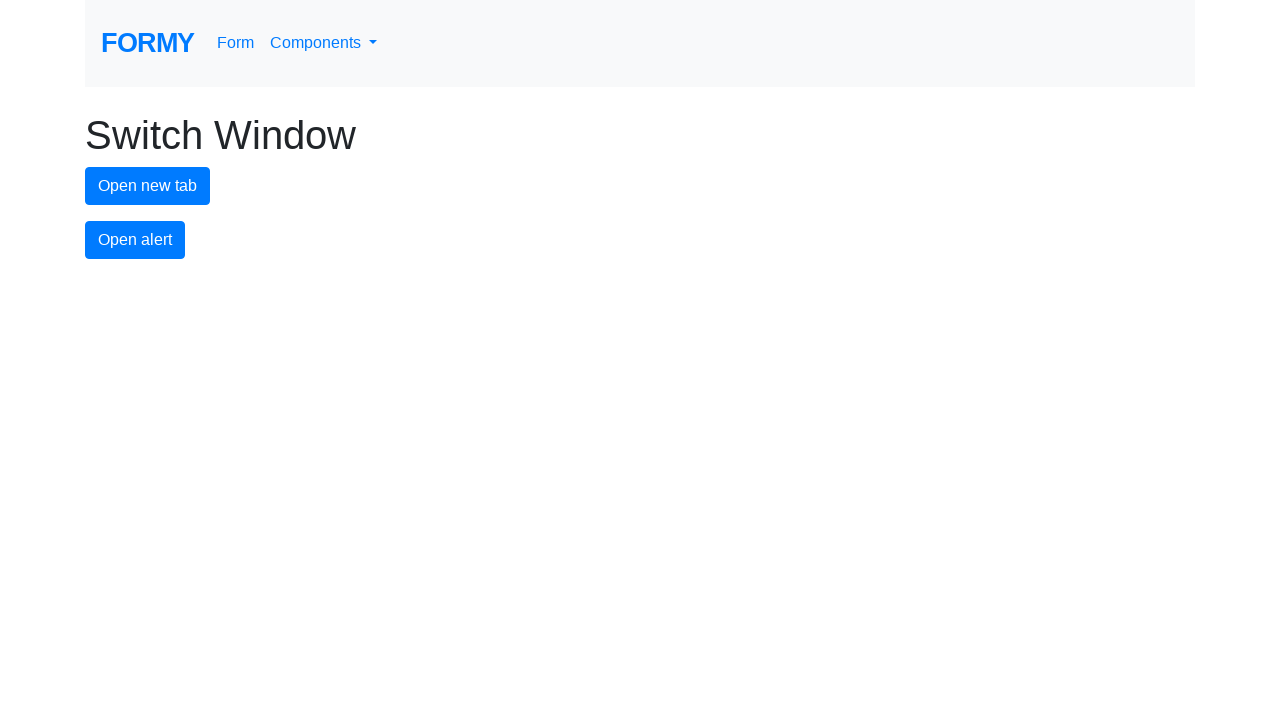

Clicked the new tab button to open a new window at (148, 186) on #new-tab-button
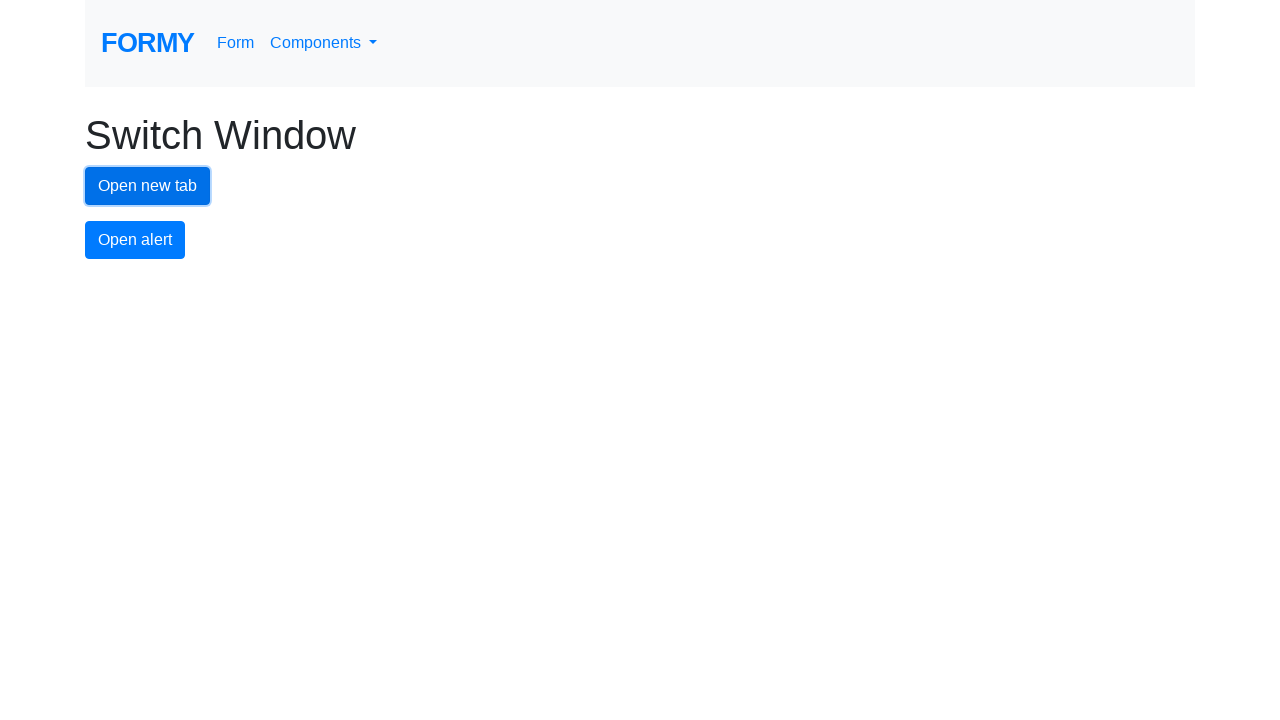

New window opened and captured at (148, 186) on #new-tab-button
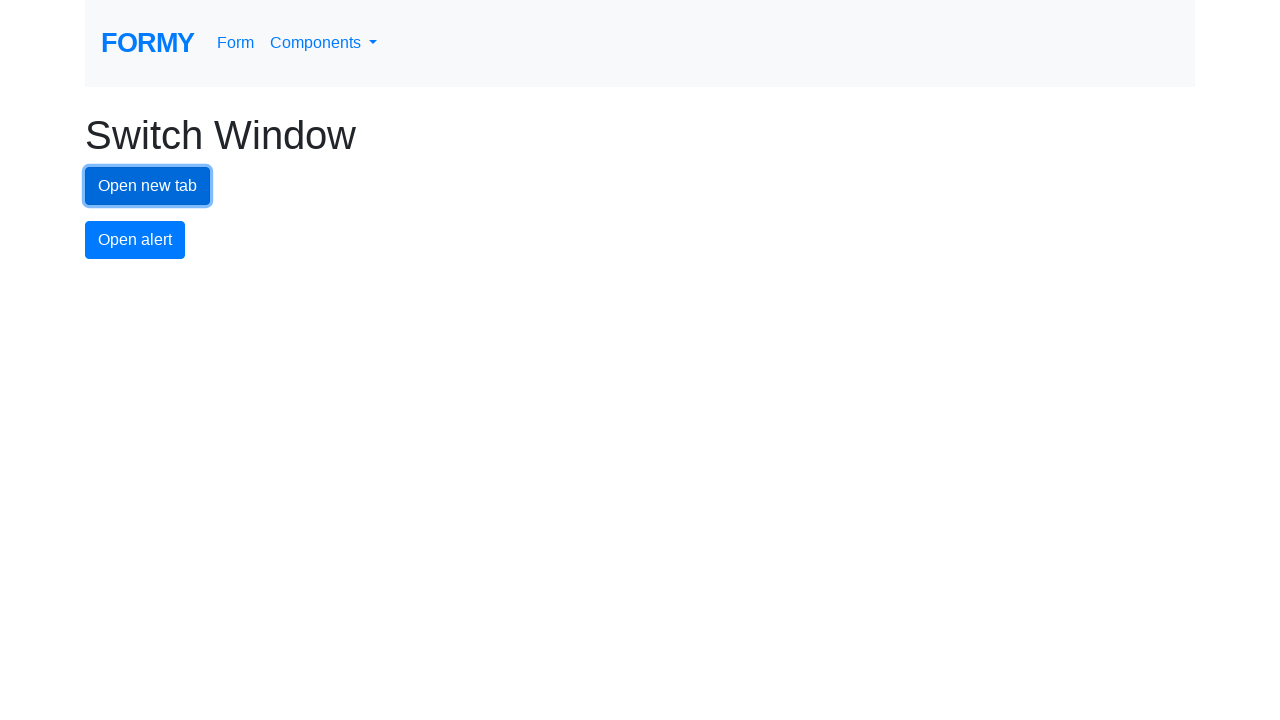

New window page fully loaded
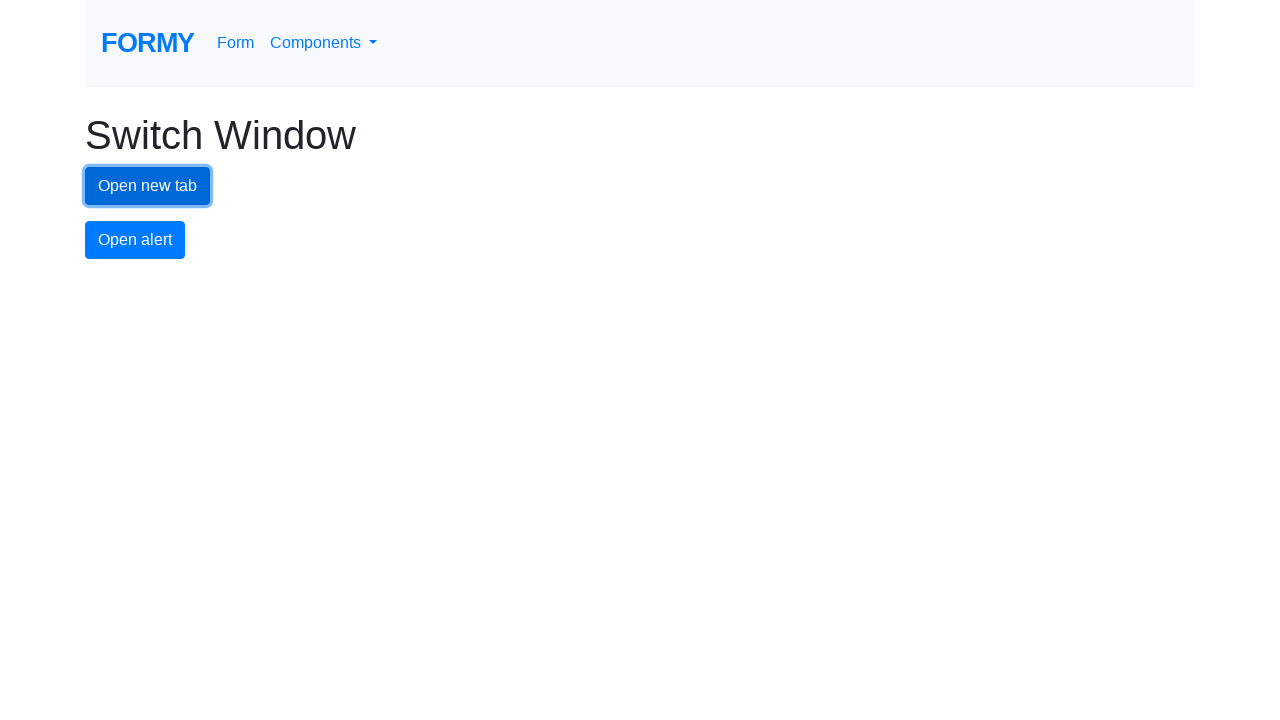

Switched back to original window
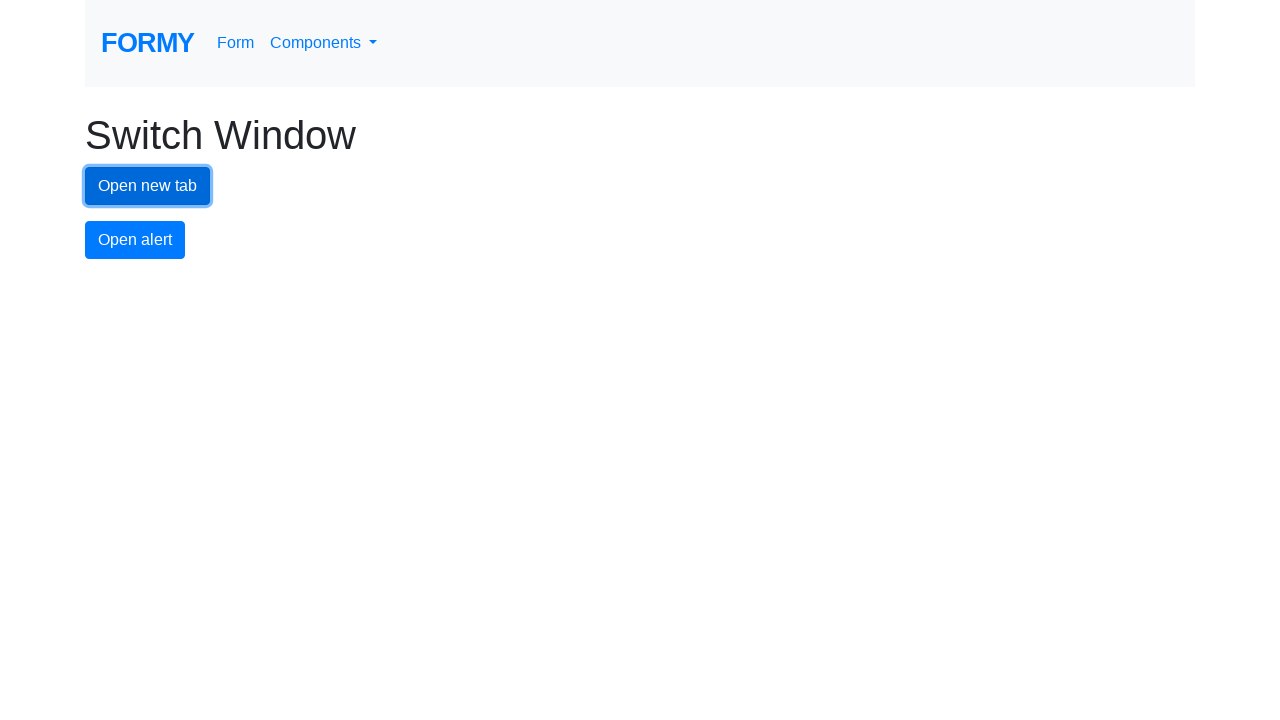

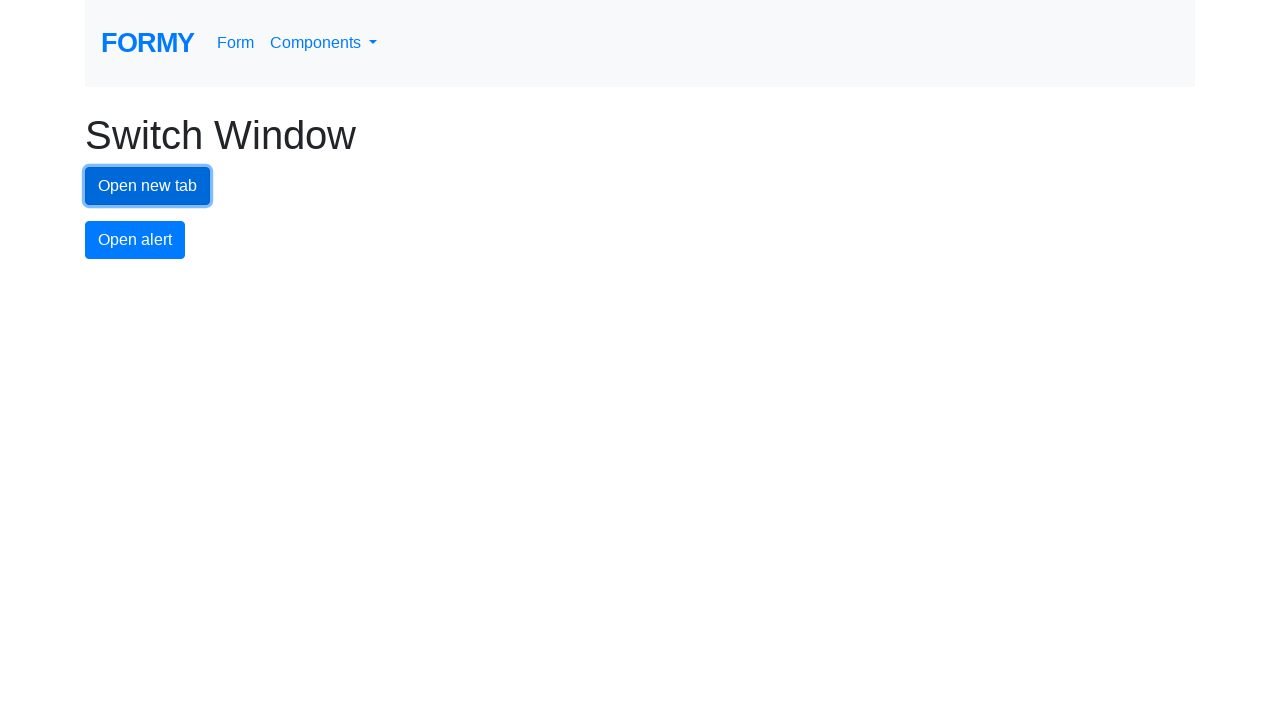